Tests Base64 encoding functionality with Chinese characters by entering "你好世界"

Starting URL: https://www.001236.xyz/en/base64

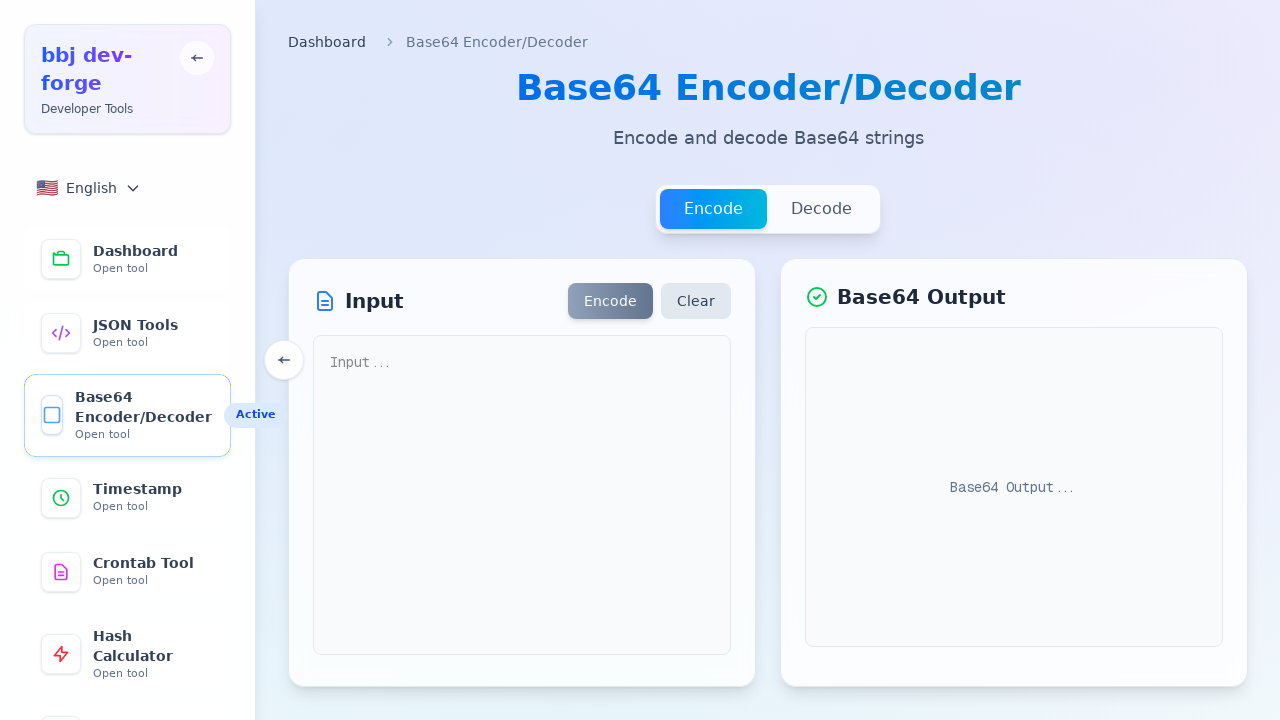

Clicked Encode mode button at (714, 209) on div.p-1 button:has-text("Encode")
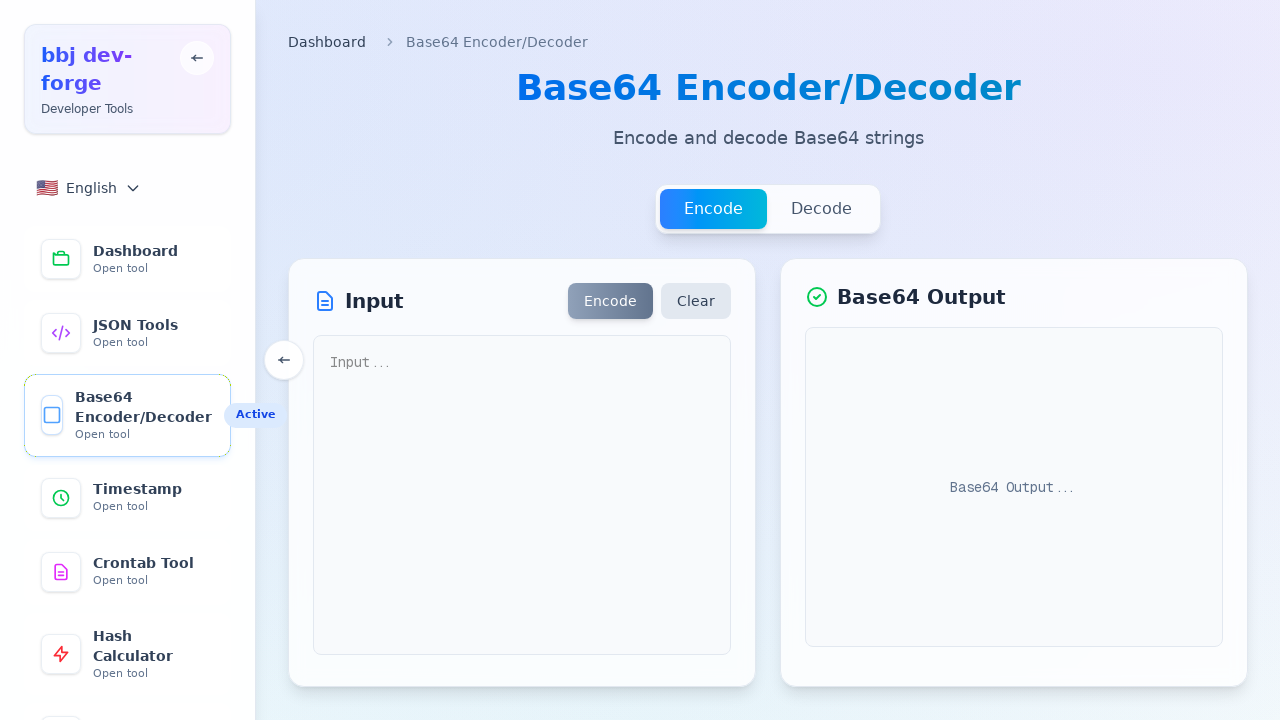

Filled textarea with Chinese text '你好世界' on textarea
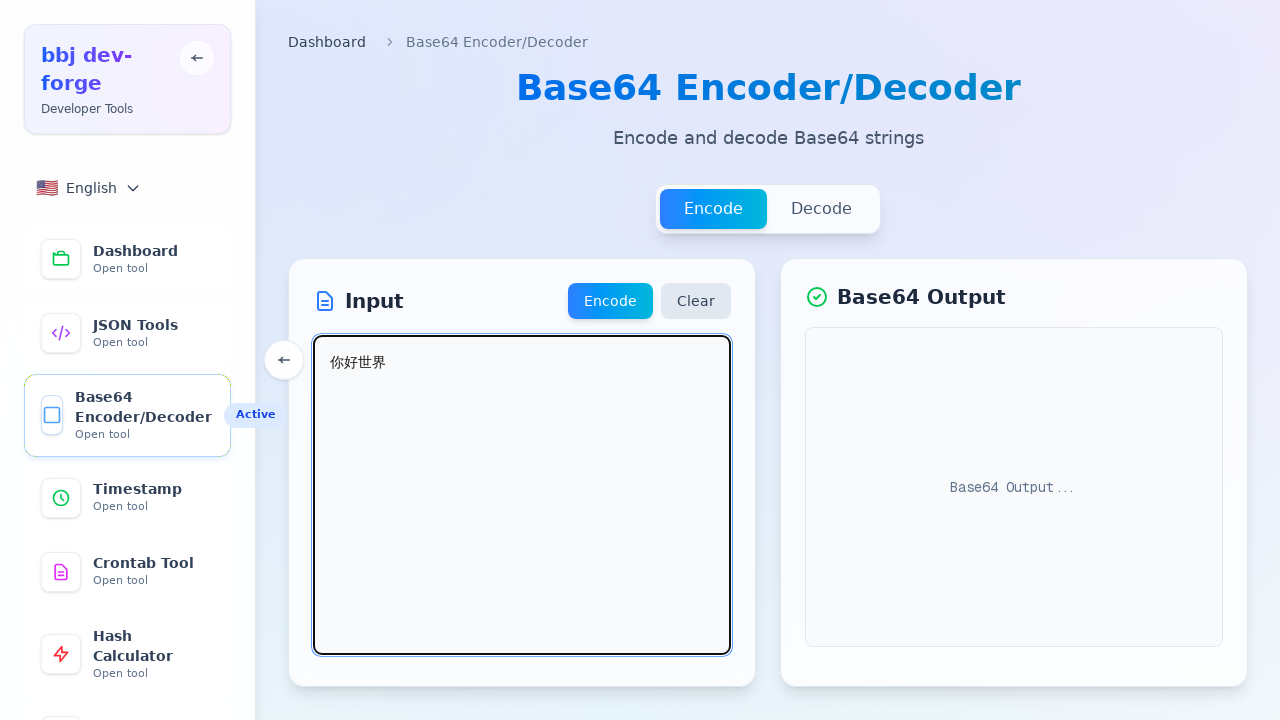

Encode button became enabled
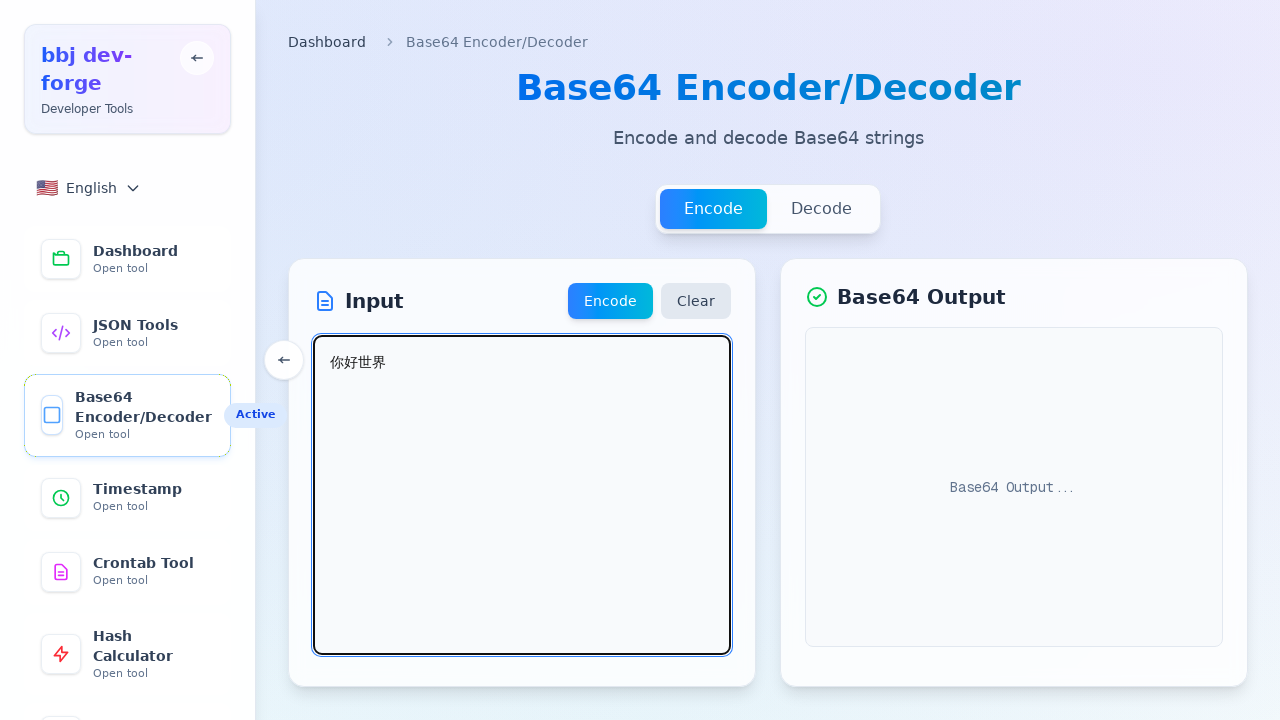

Clicked Encode button to encode the Chinese text at (714, 209) on div:has(textarea) button:has-text("Encode")
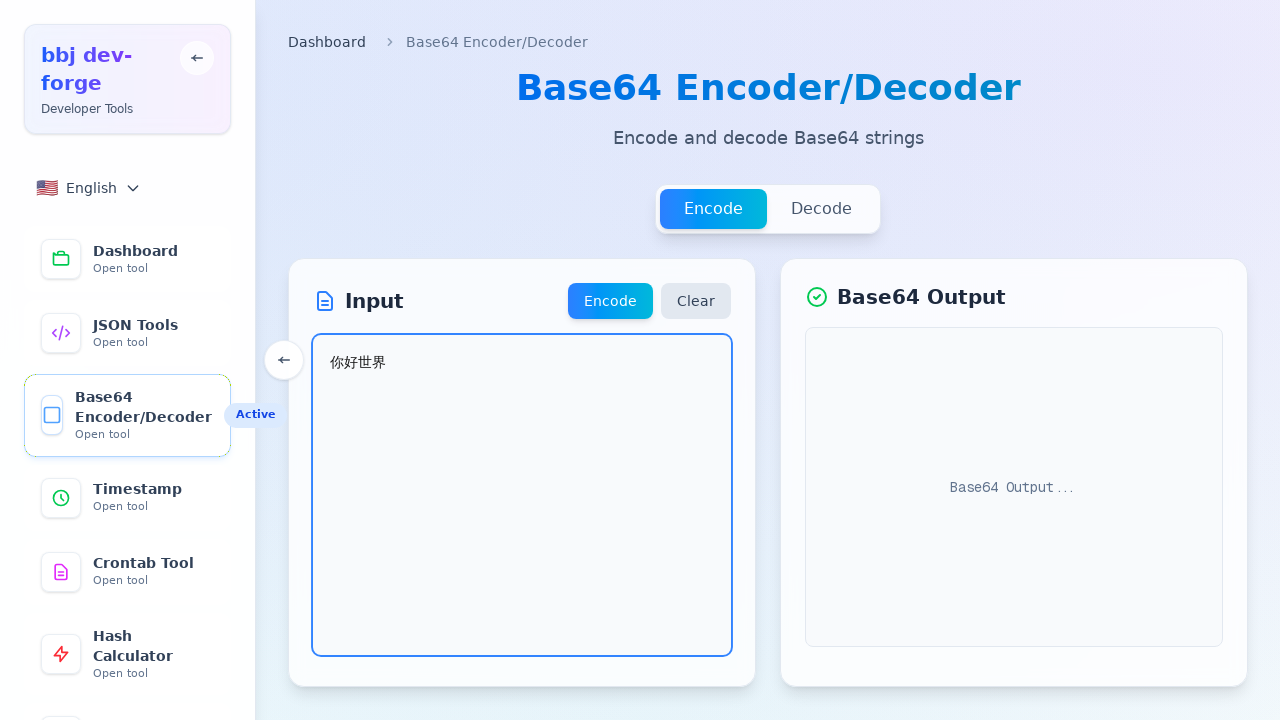

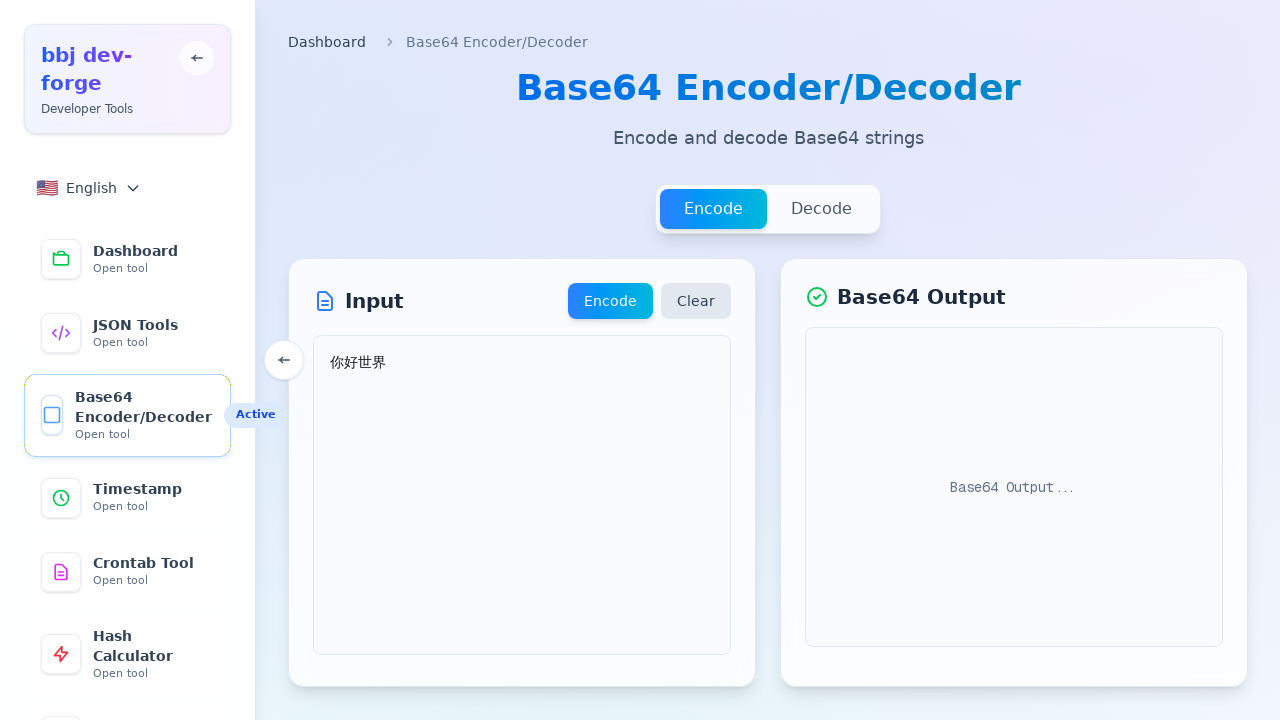